Tests the Kiwi Searches people lookup form by entering a name and selecting a state from the dropdown filter

Starting URL: https://kiwisearches.com/

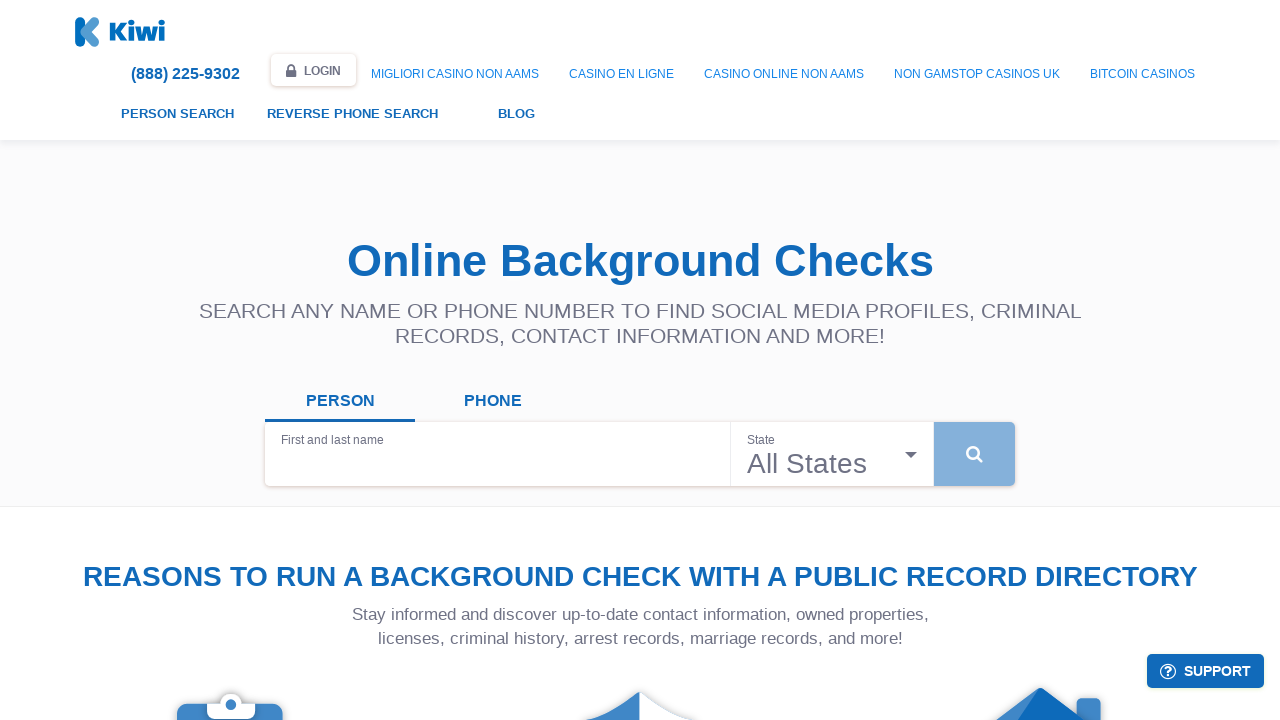

Filled name search field with 'Mohini Magar' on input[type='text']
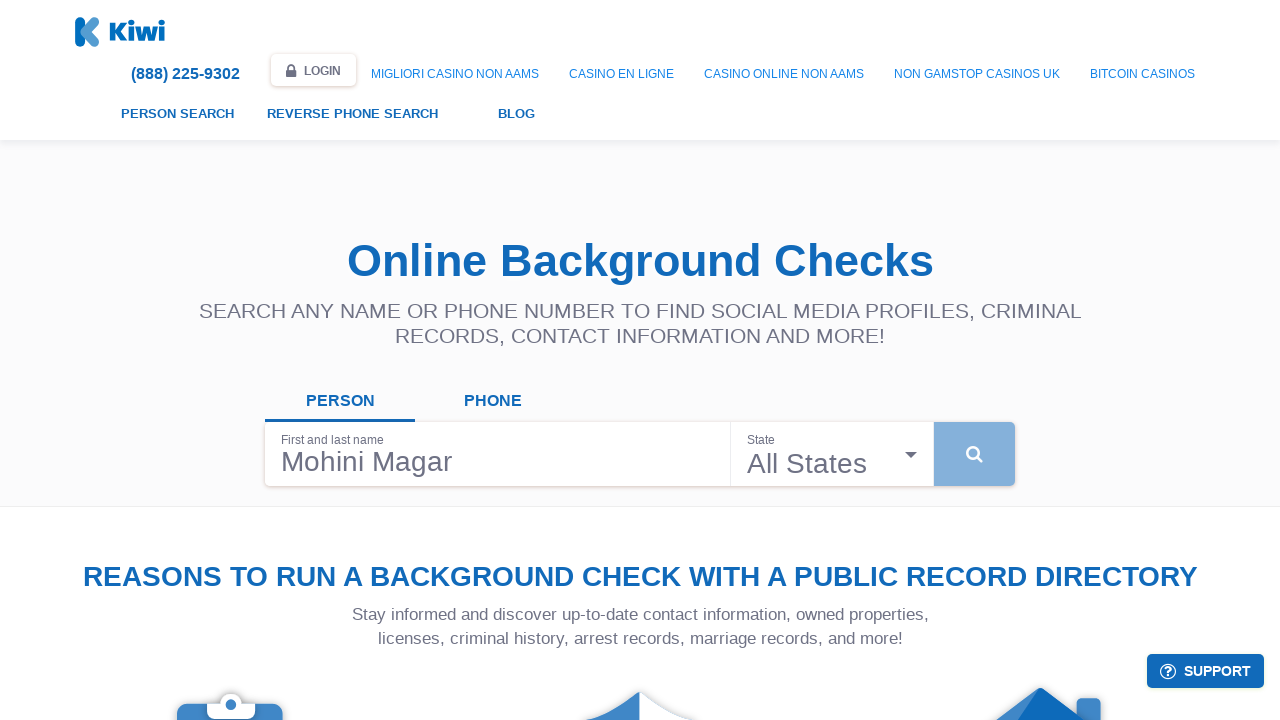

Waited for page to process input
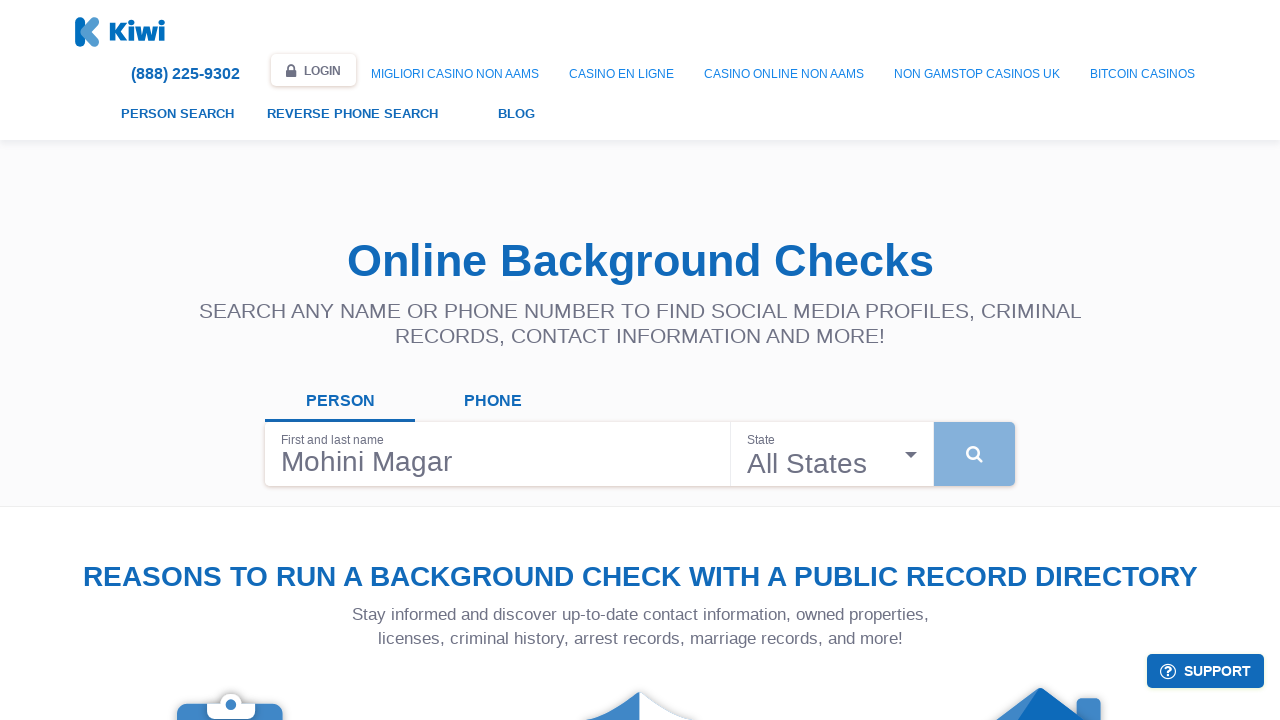

Clicked dropdown caret to open state selection at (910, 455) on span.caret
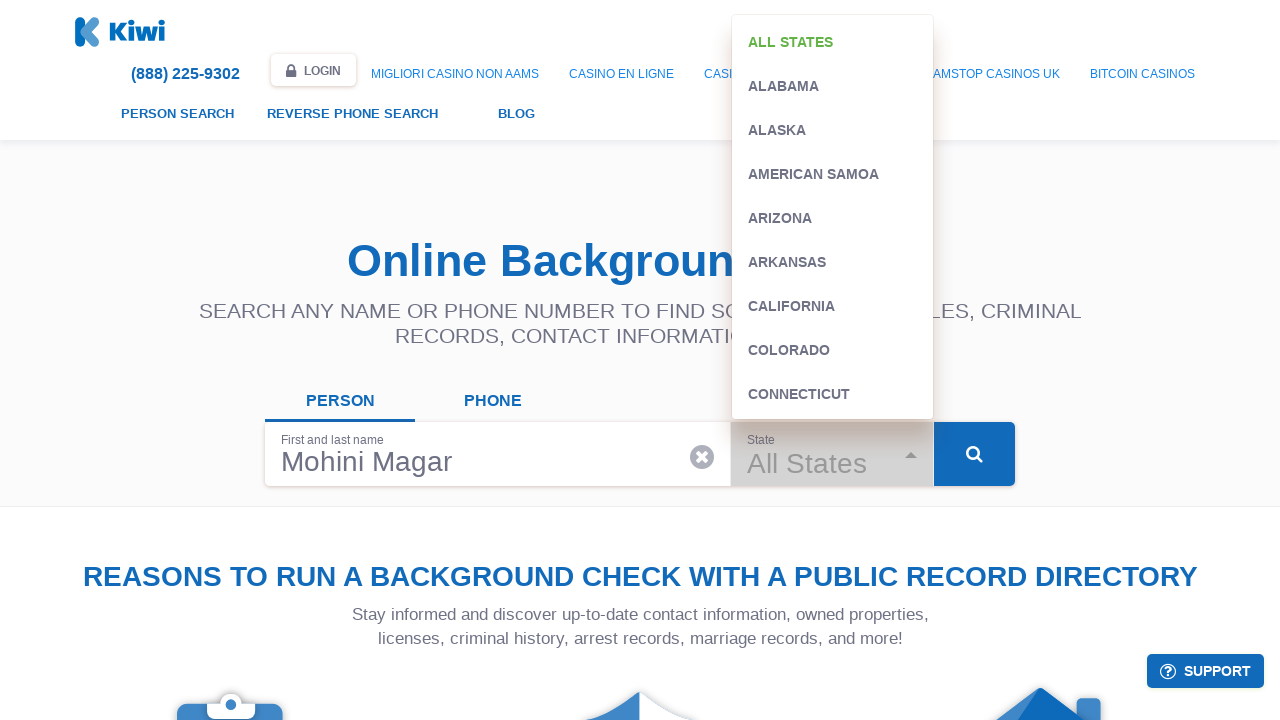

Dropdown opened and filter option loaded
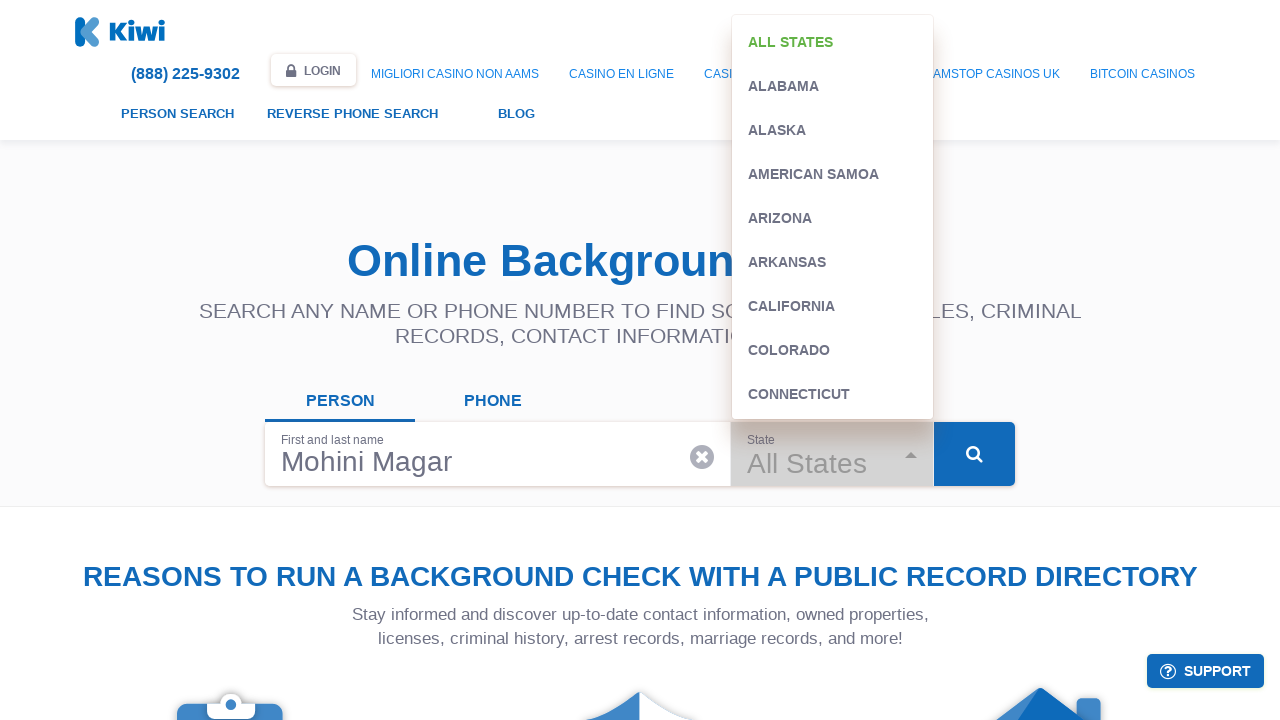

Selected state option from dropdown at (832, 86) on .dropdown-menu li:nth-child(2) a
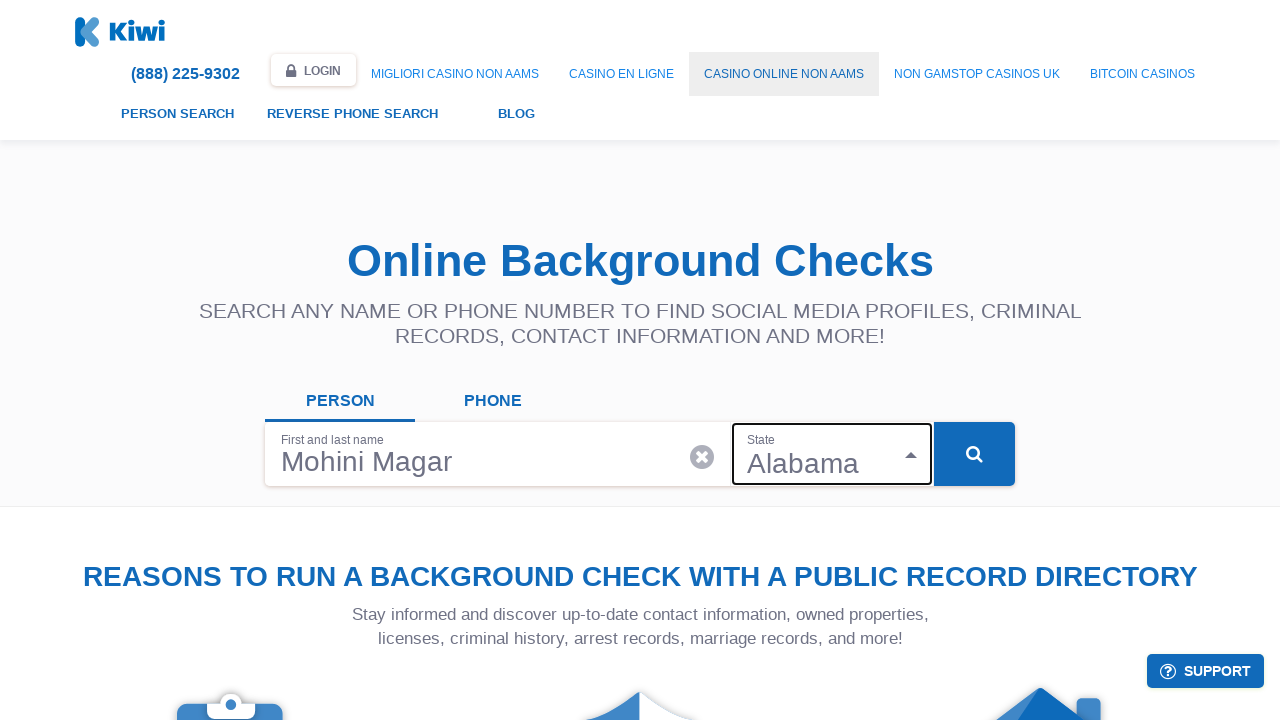

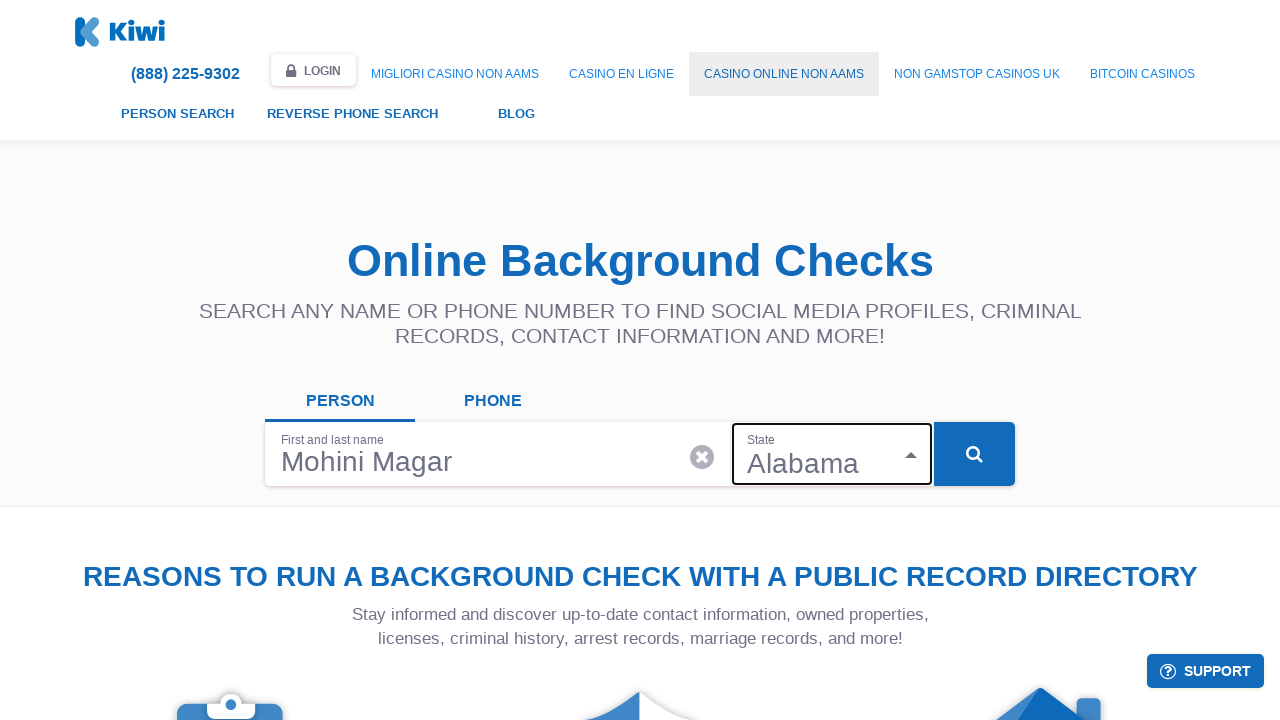